Tests drag and drop functionality on jQuery UI demo page by dragging an element from source to destination

Starting URL: https://jqueryui.com/droppable

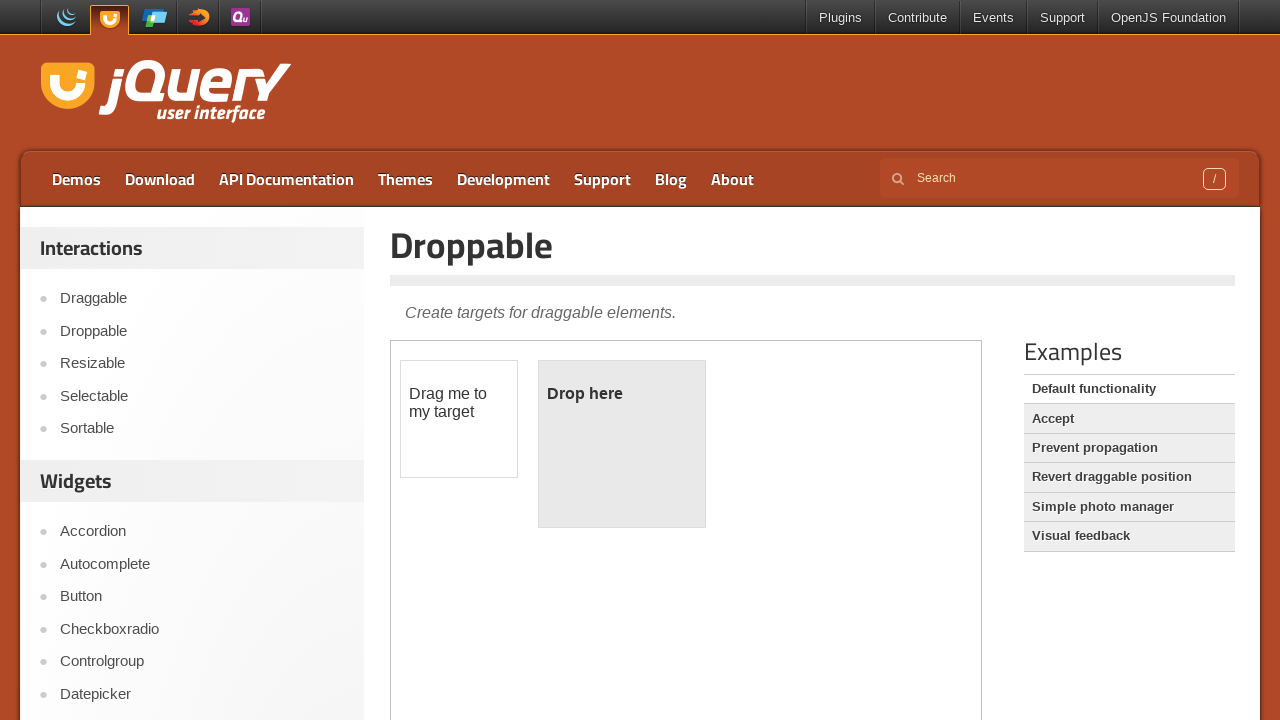

Located the iframe containing the drag and drop demo
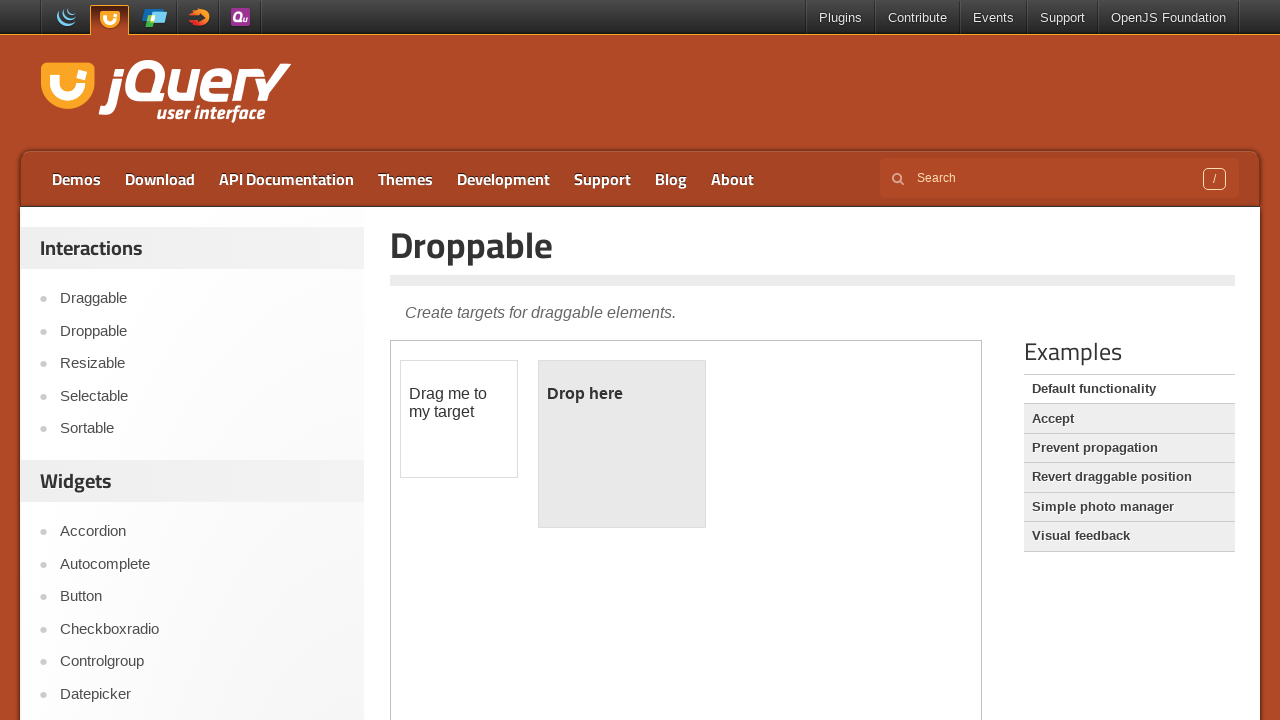

Located the draggable source element
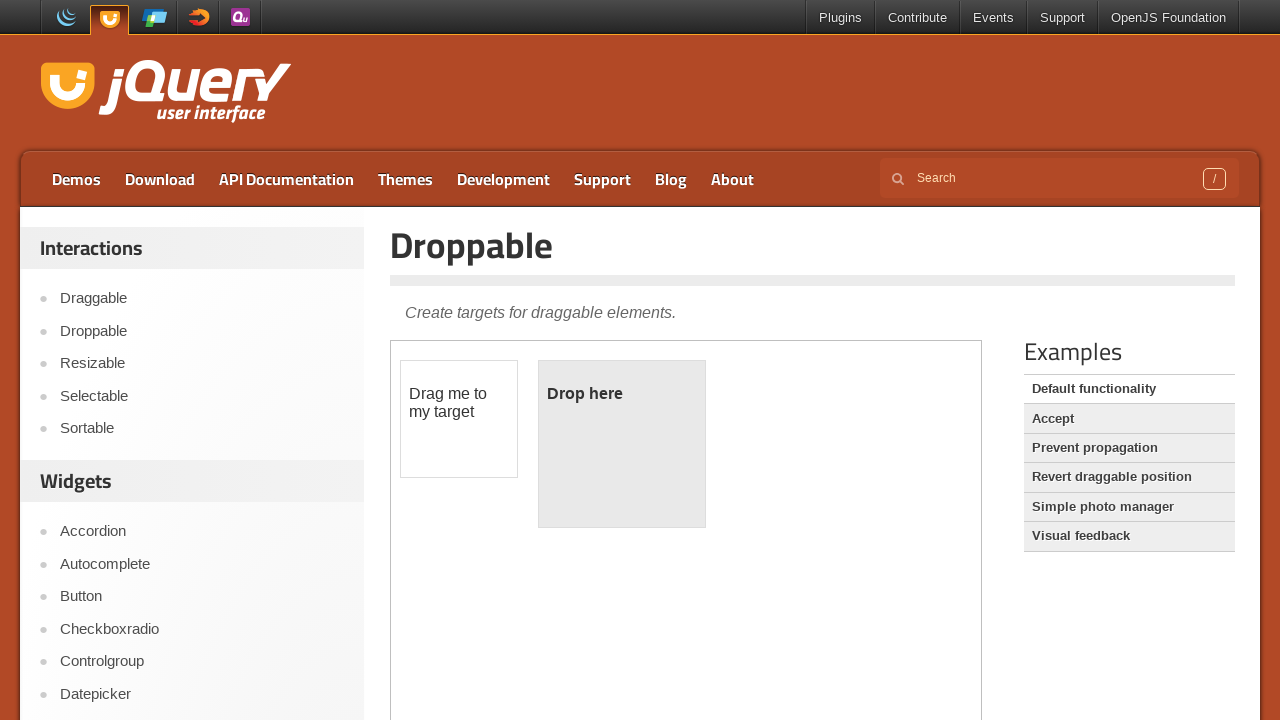

Located the droppable destination element
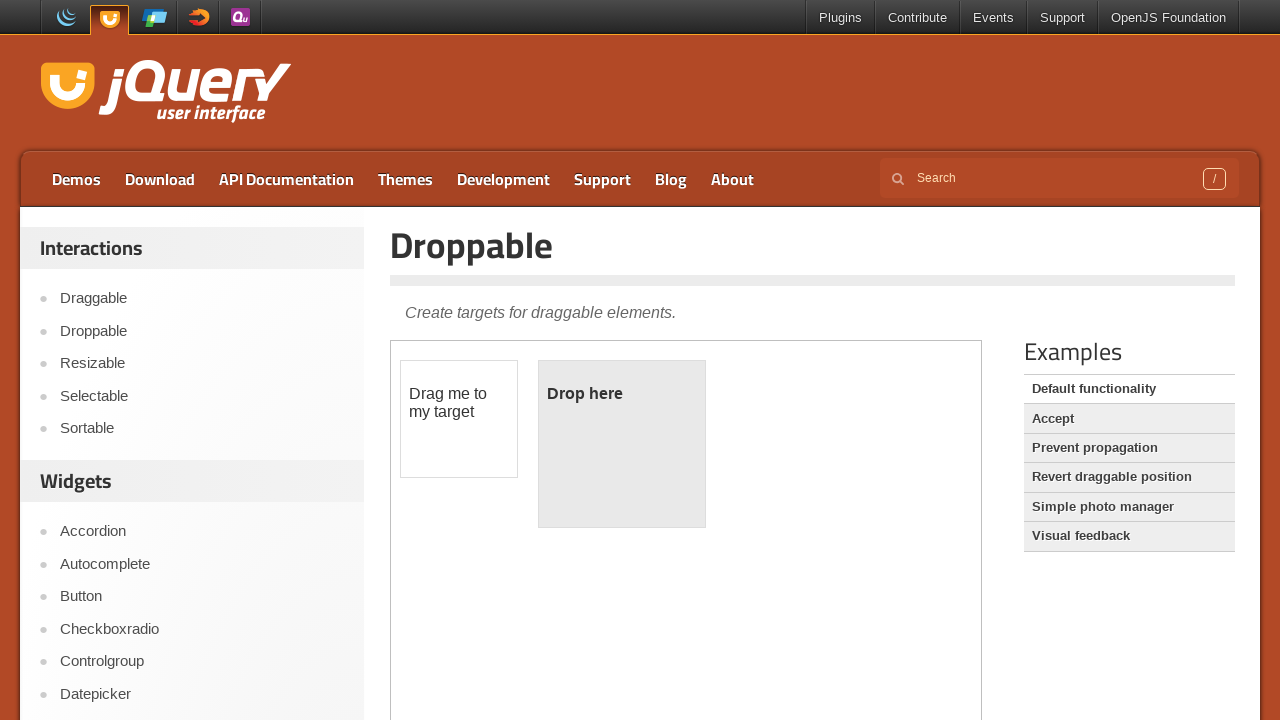

Dragged the source element to the destination element at (622, 394)
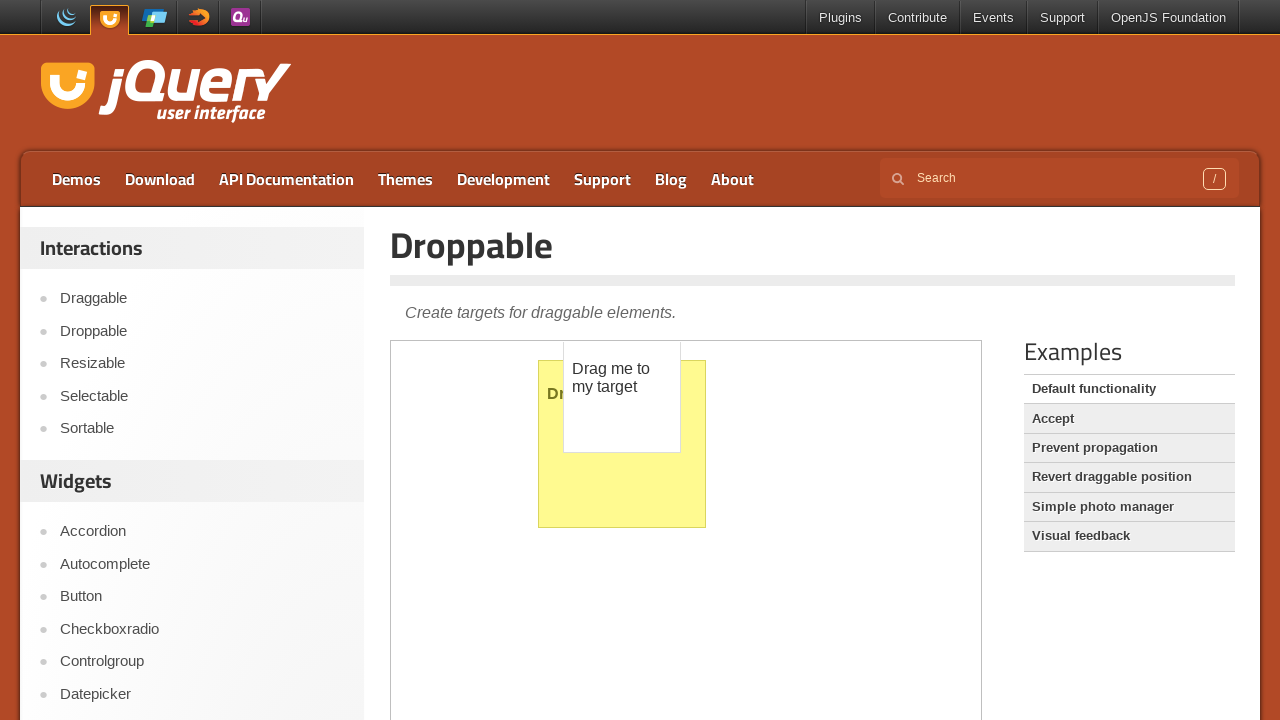

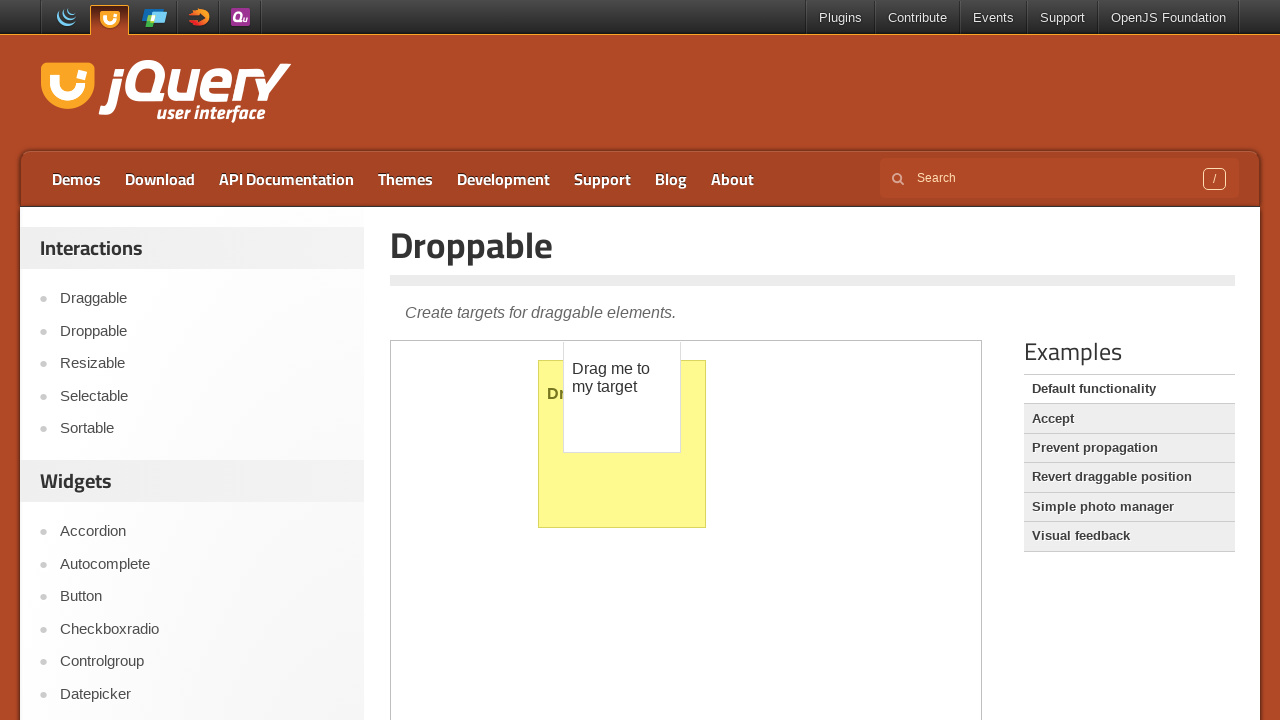